Navigates to the WebDriverIO website and verifies the page loads successfully

Starting URL: https://webdriver.io

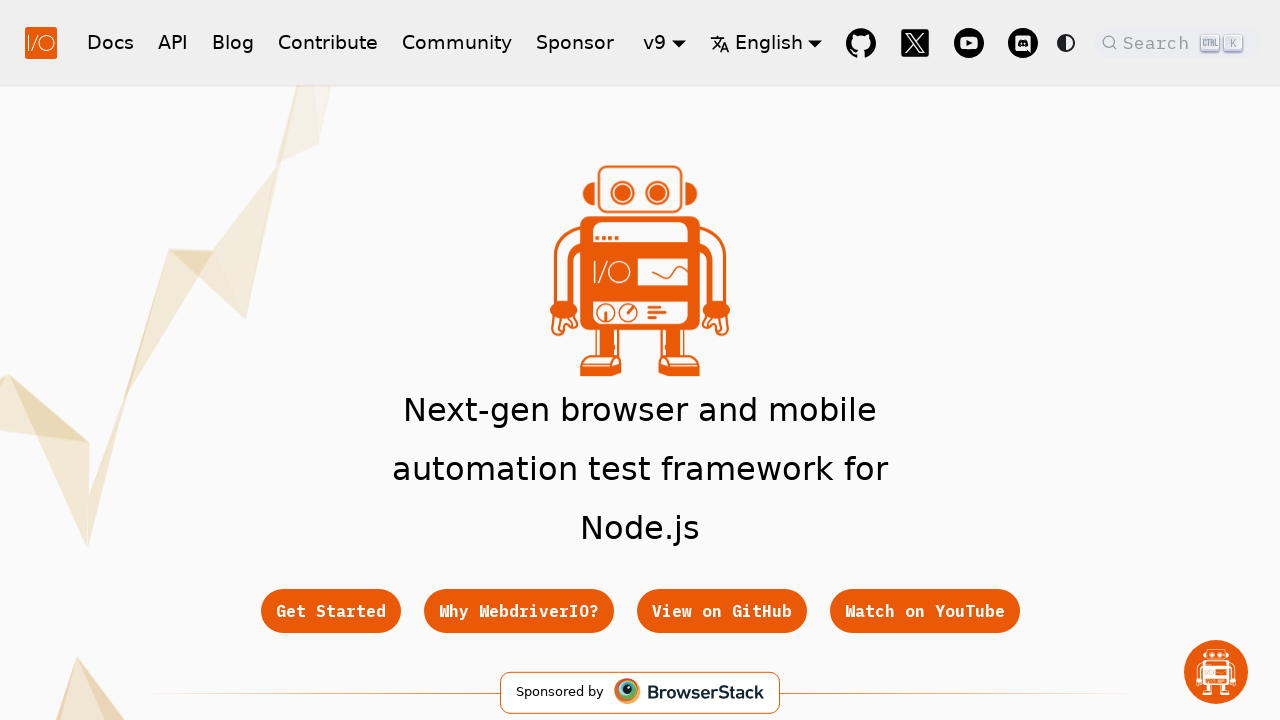

Waited for page DOM to fully load
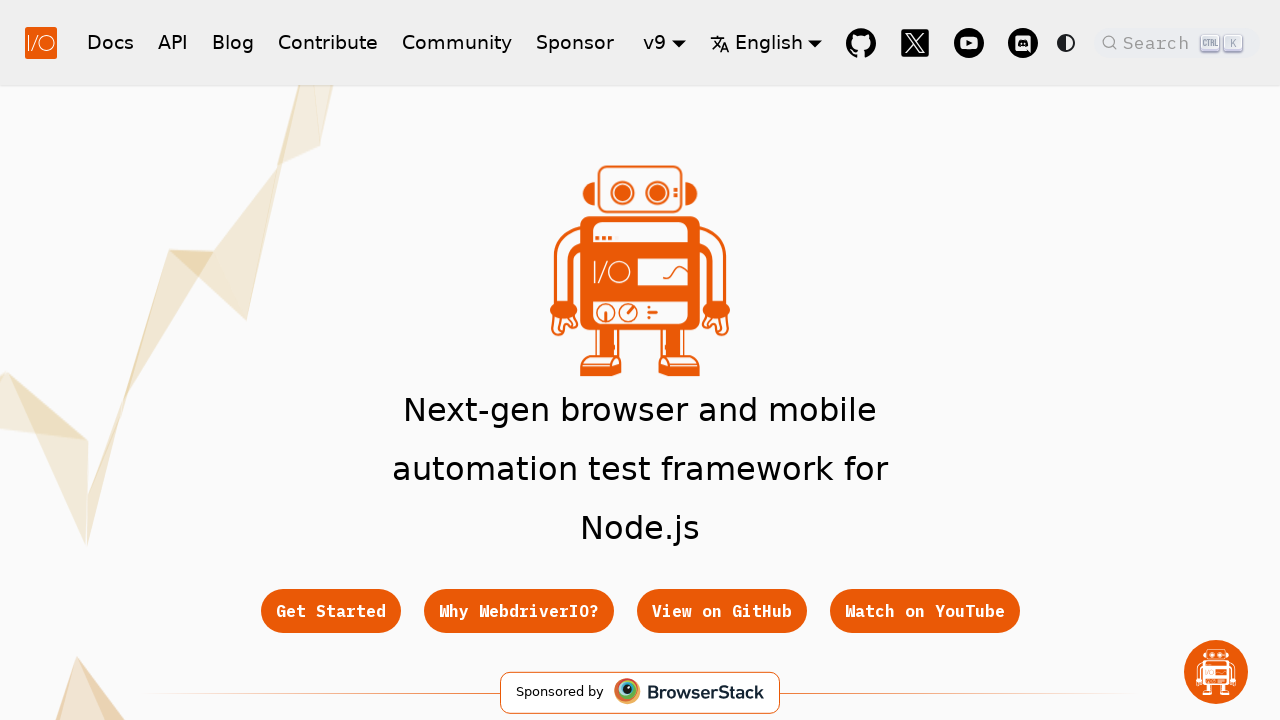

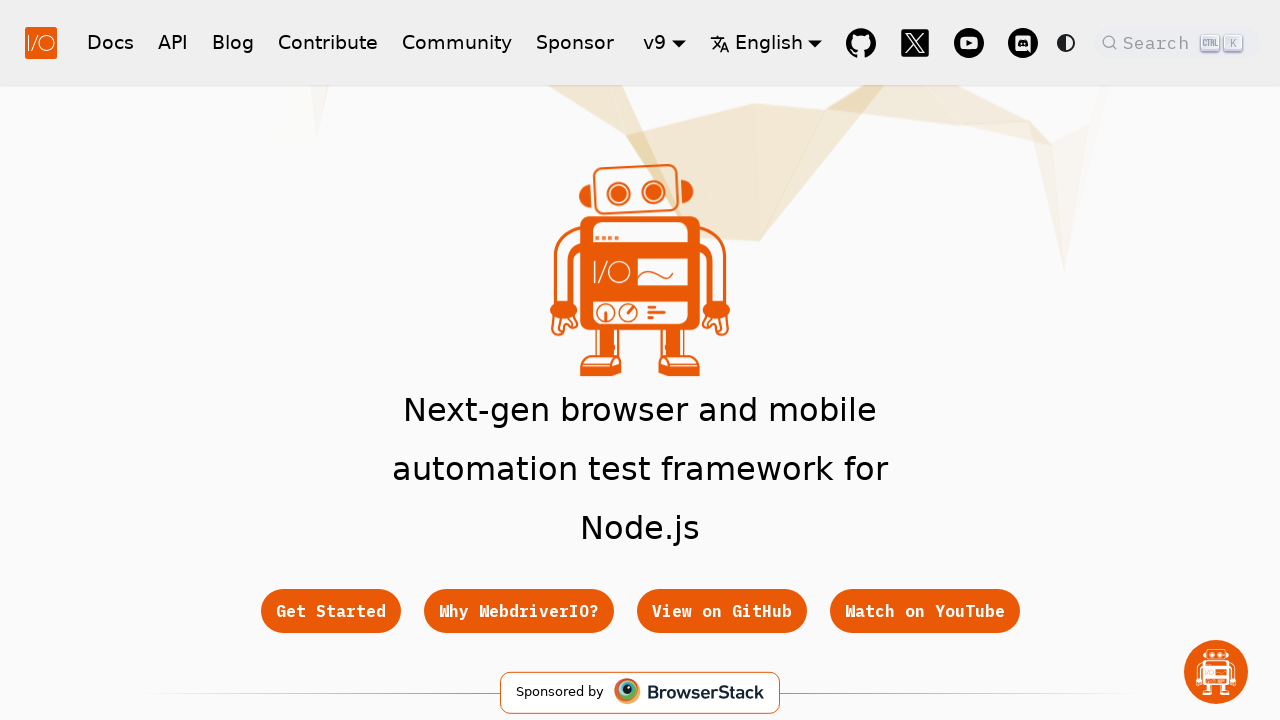